Tests hover functionality by moving the mouse over an image element and verifying that a "View profile" link becomes visible

Starting URL: https://the-internet.herokuapp.com/hovers

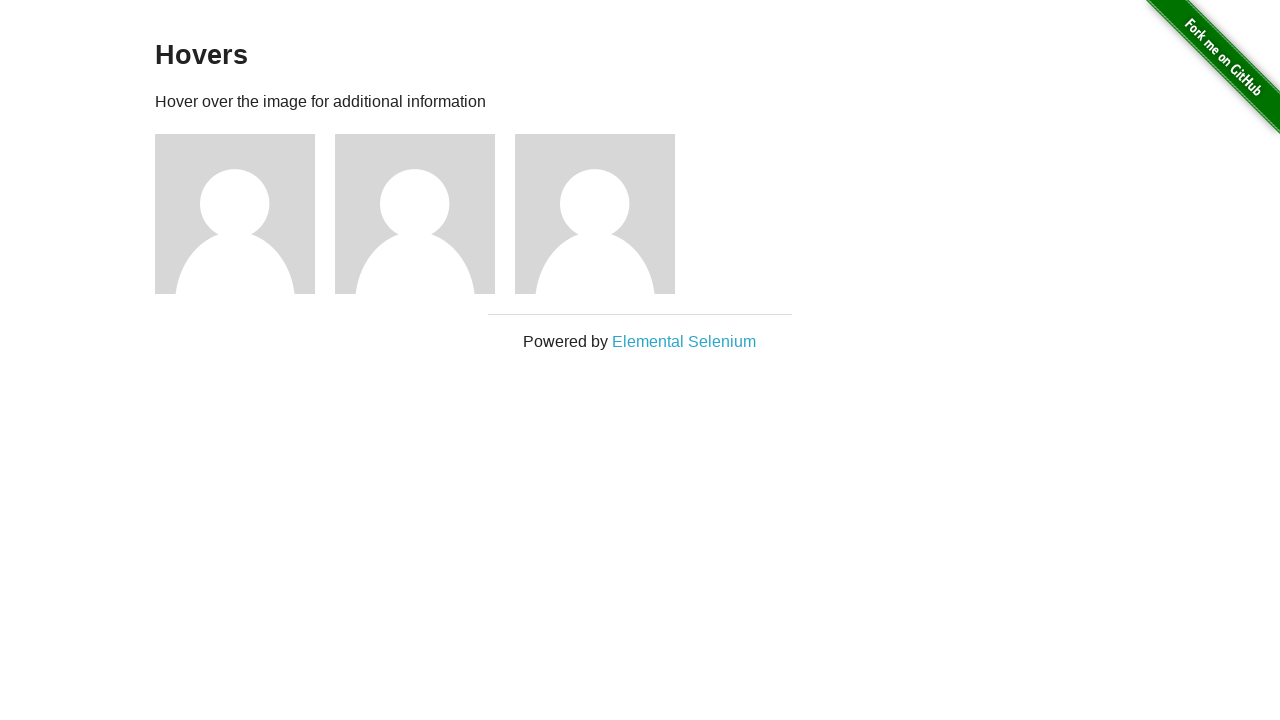

Navigated to the hovers test page
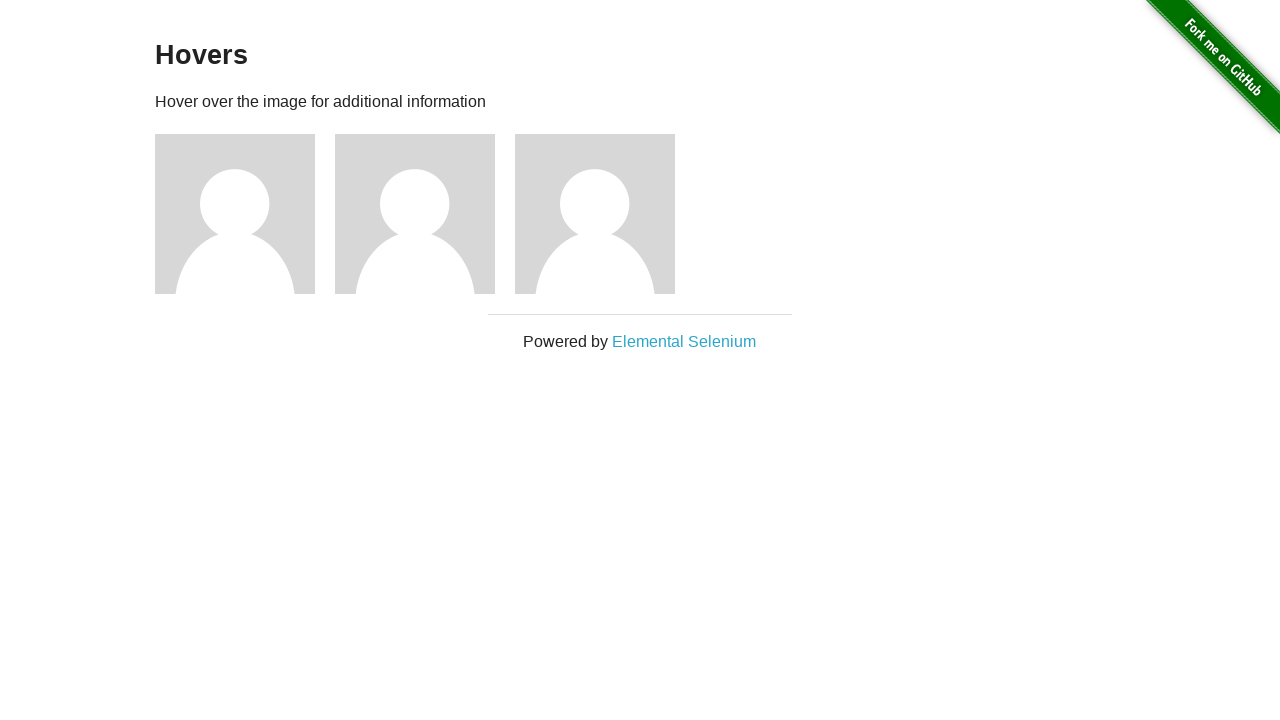

Hovered over the first user image at (235, 214) on (//img)[2]
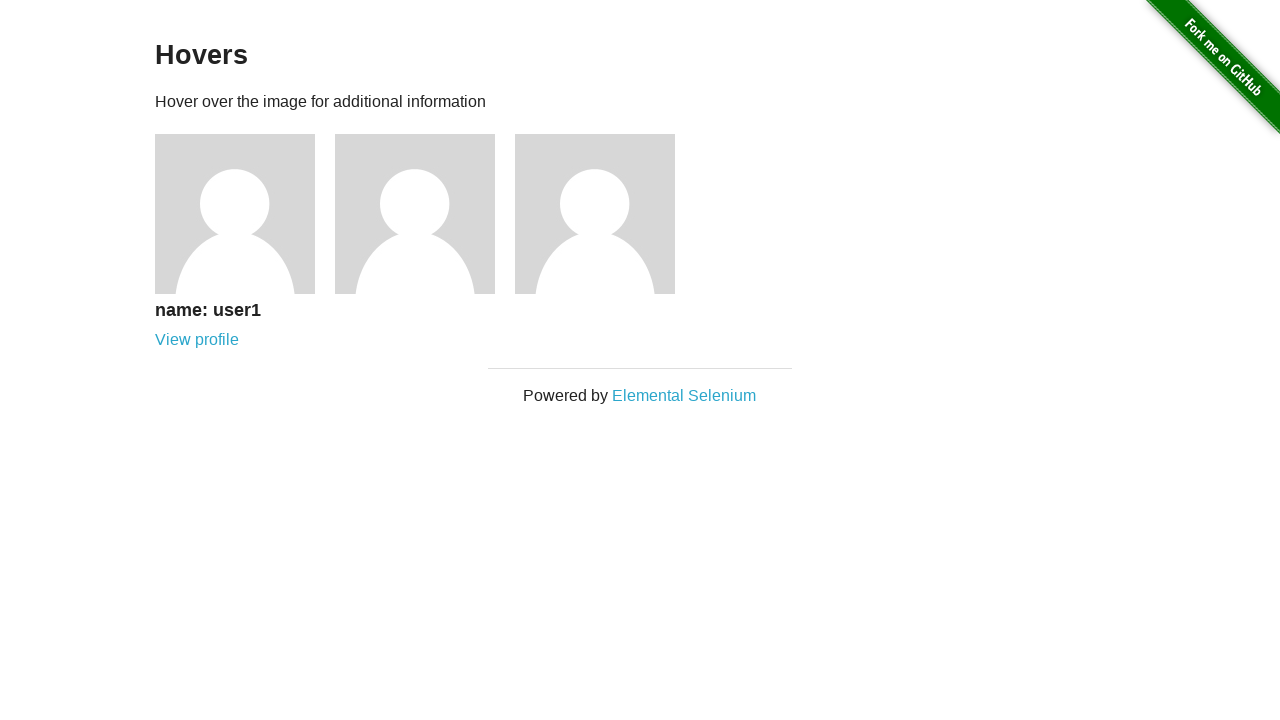

Located the 'View profile' link element
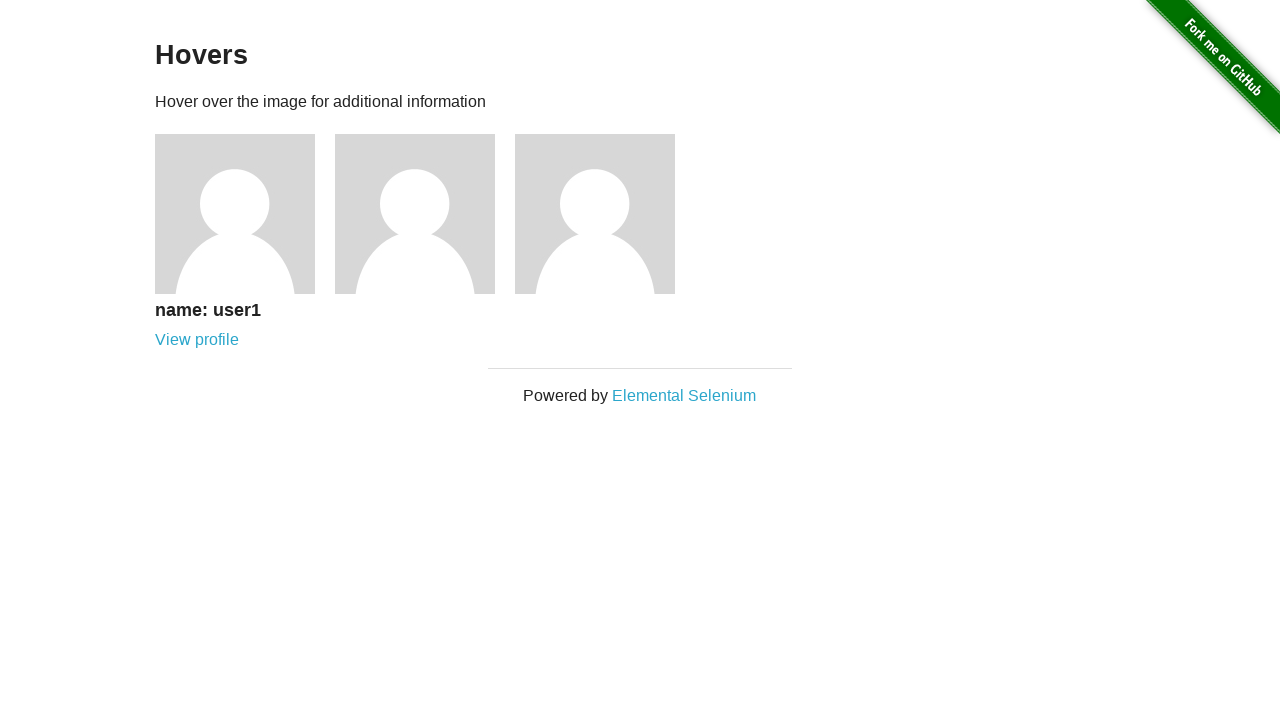

Verified that 'View profile' link is visible after hover
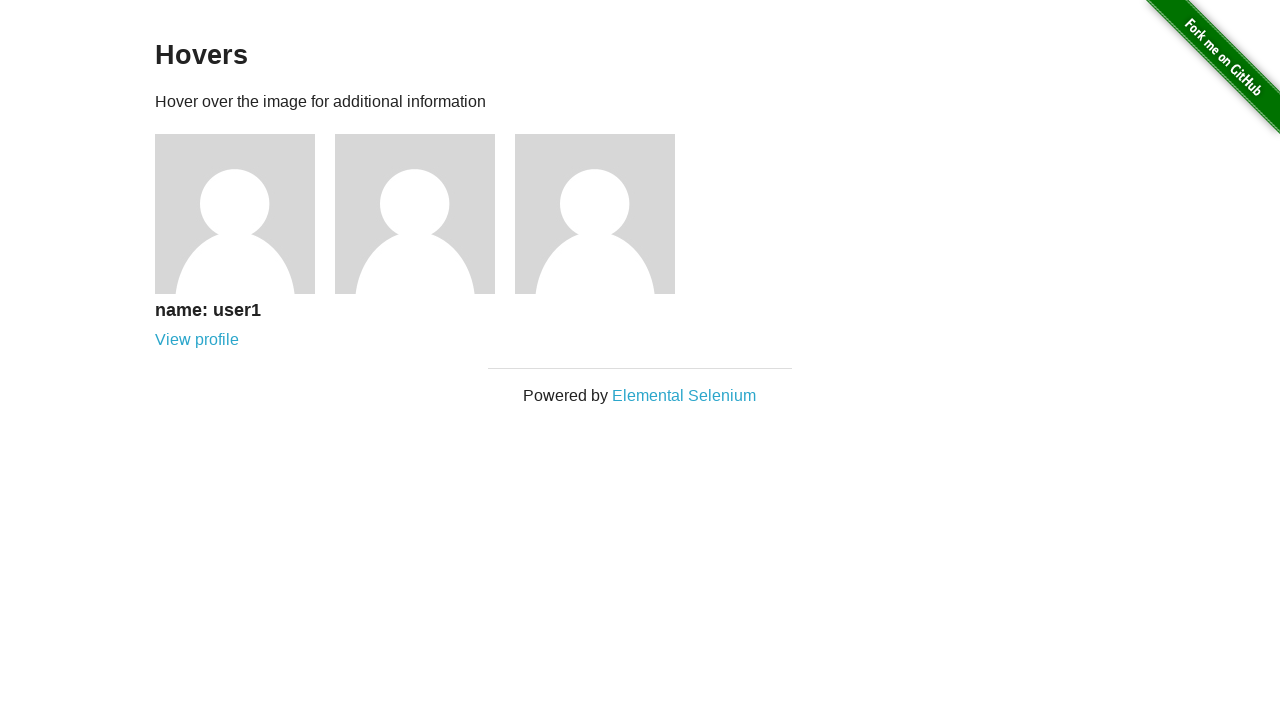

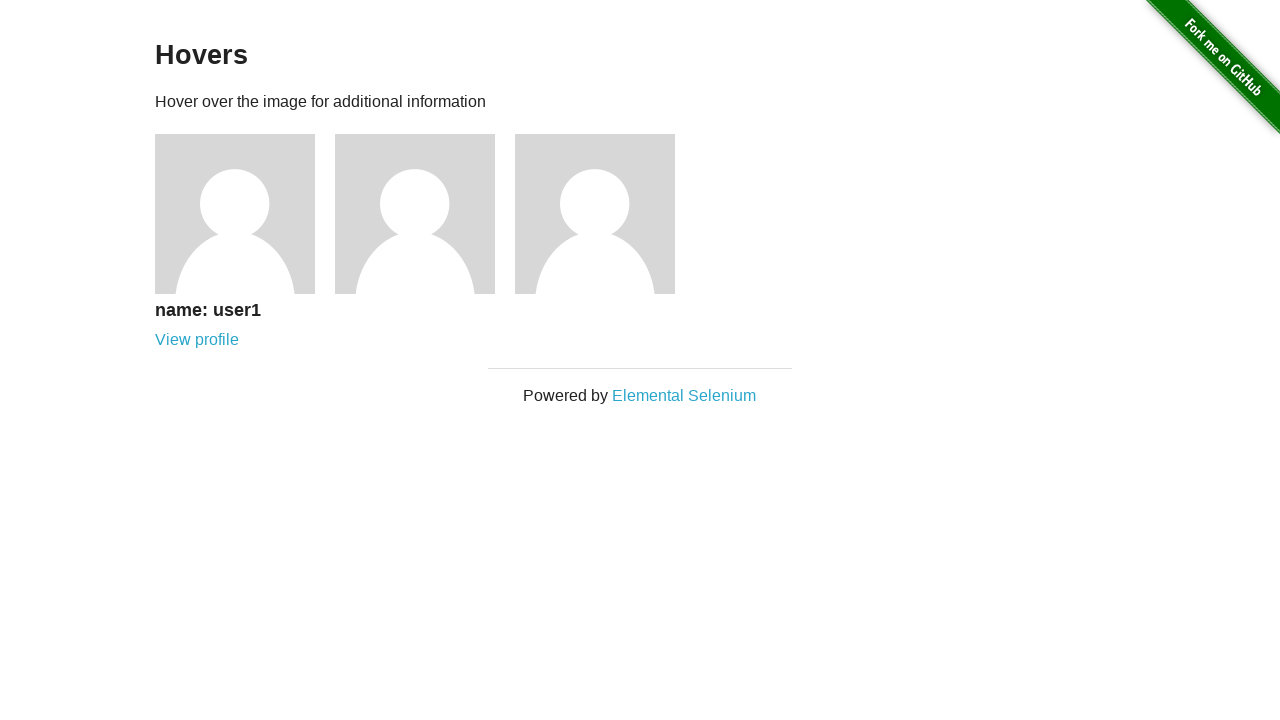